Tests marking all todo items as completed using the toggle all checkbox

Starting URL: https://demo.playwright.dev/todomvc

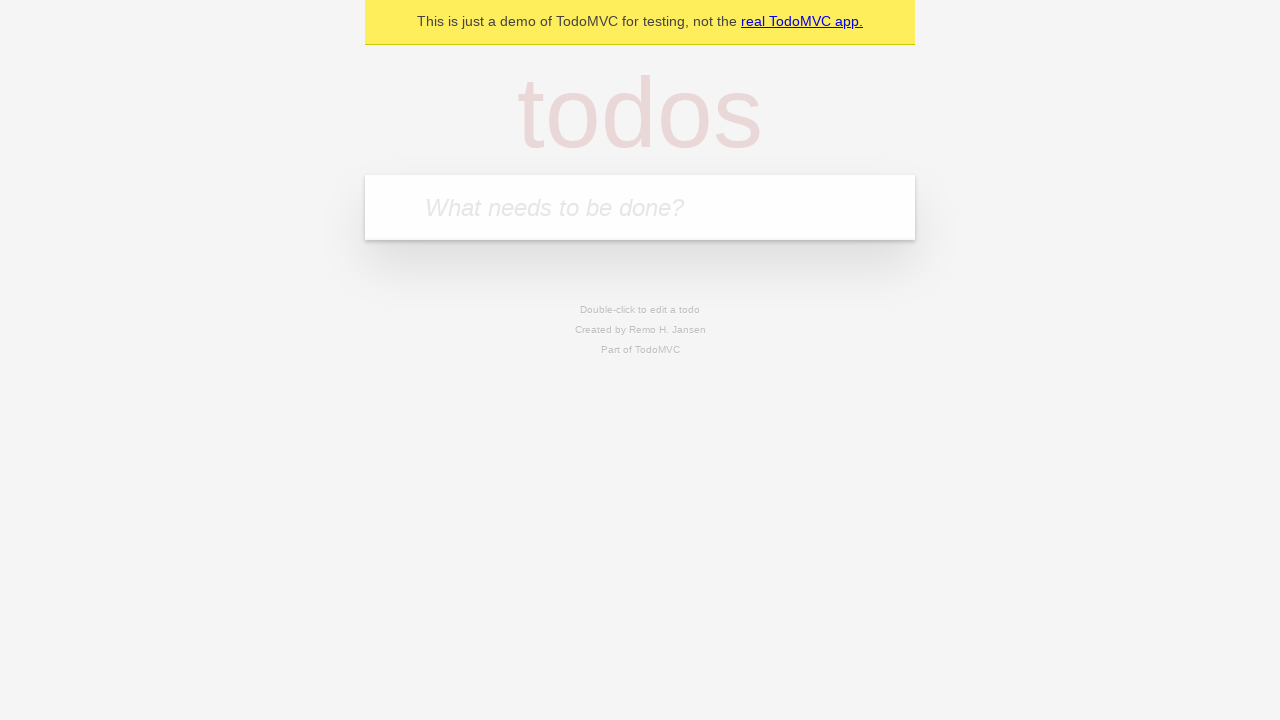

Filled todo input with 'buy some cheese' on internal:attr=[placeholder="What needs to be done?"i]
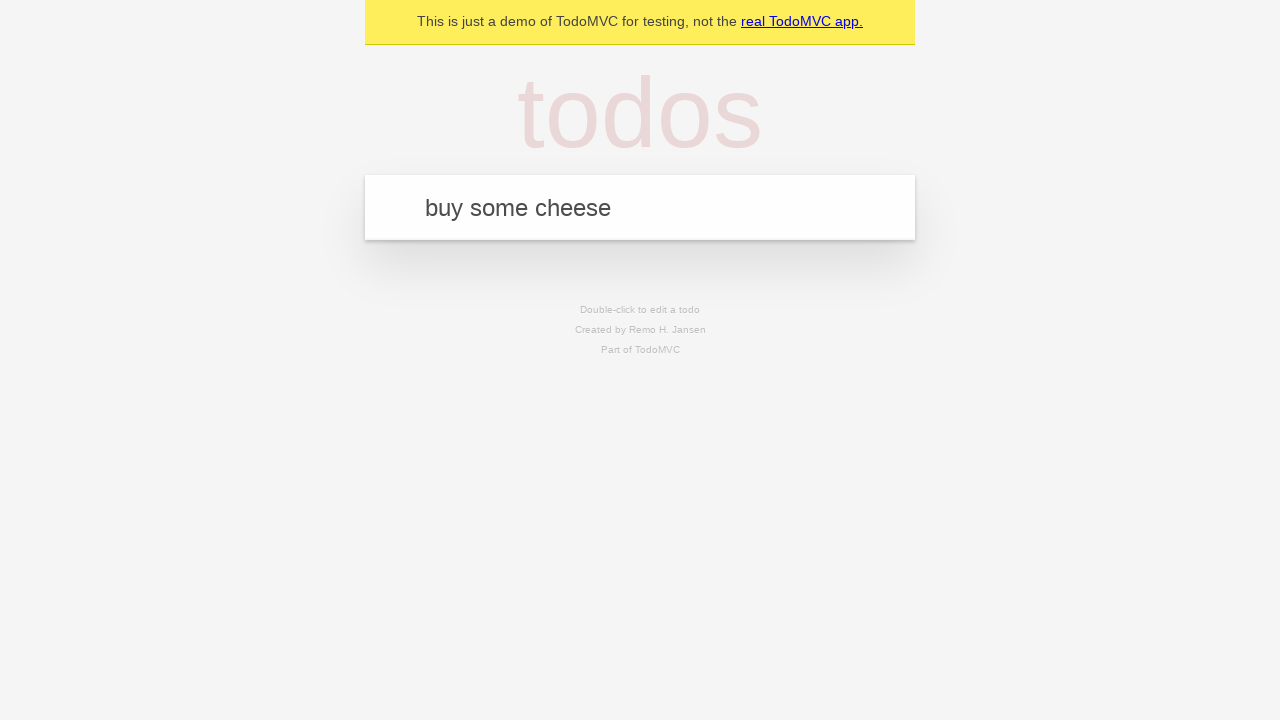

Pressed Enter to add todo 'buy some cheese' on internal:attr=[placeholder="What needs to be done?"i]
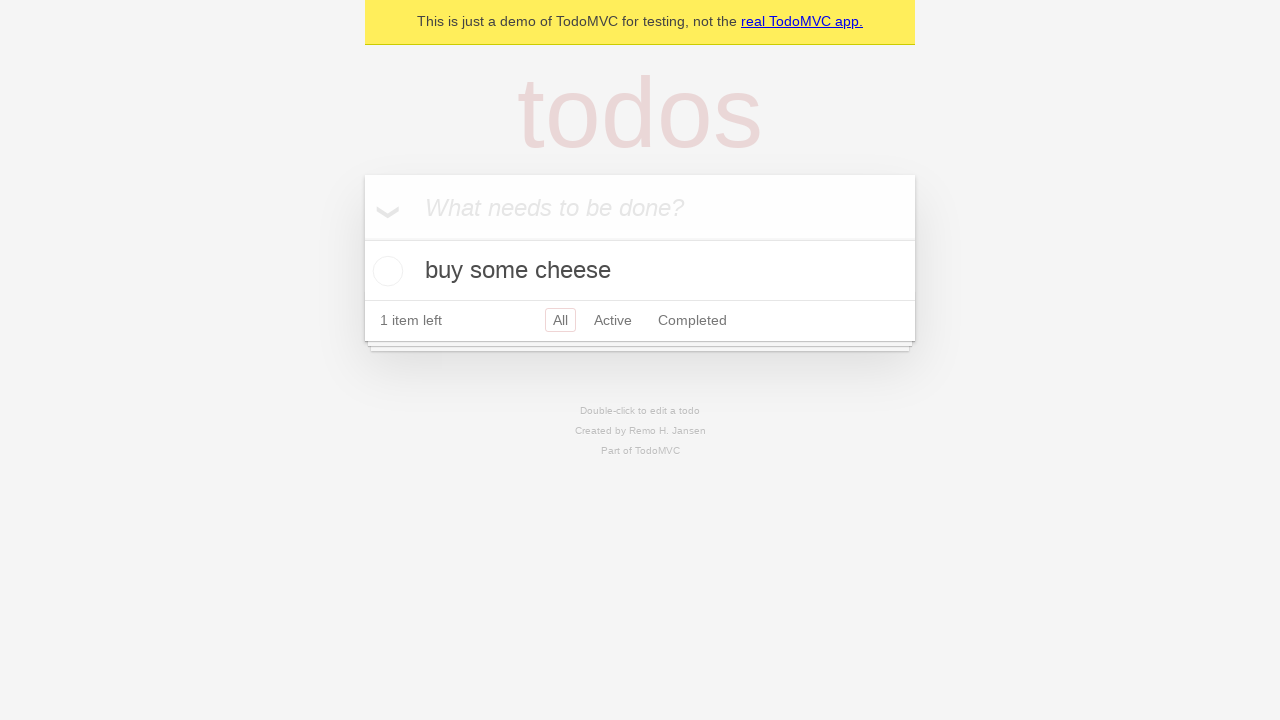

Filled todo input with 'feed the cat' on internal:attr=[placeholder="What needs to be done?"i]
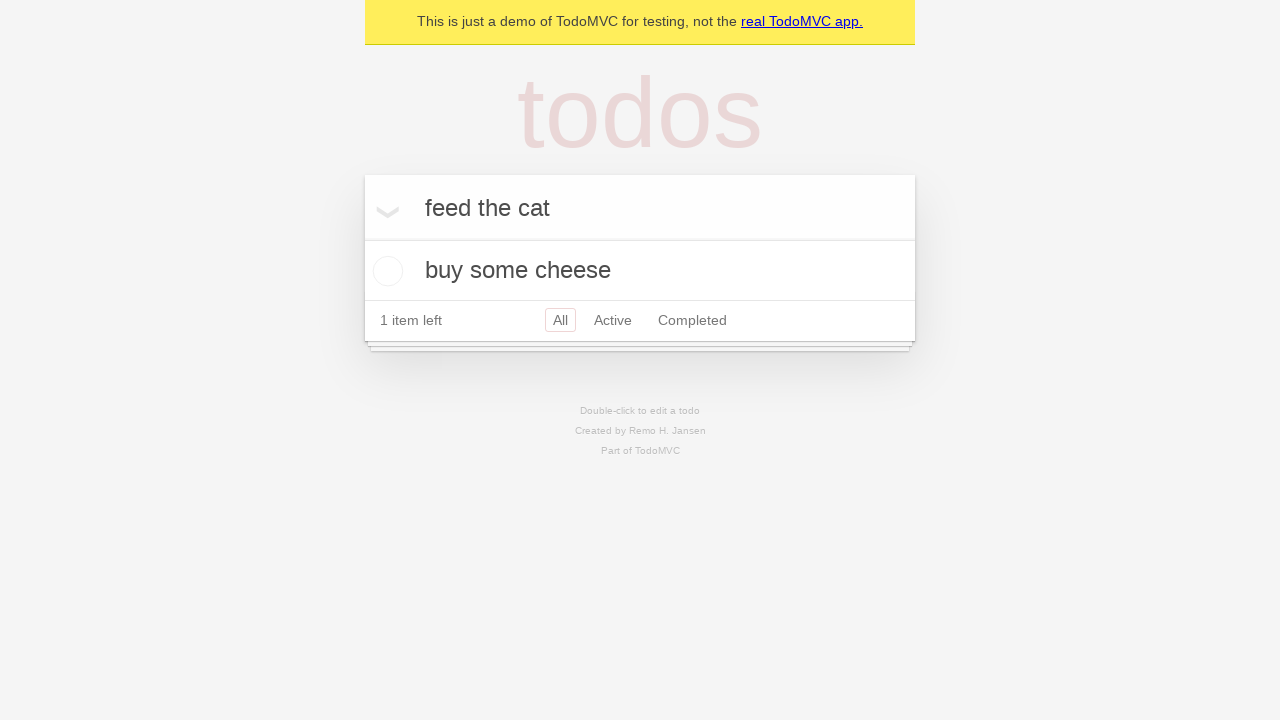

Pressed Enter to add todo 'feed the cat' on internal:attr=[placeholder="What needs to be done?"i]
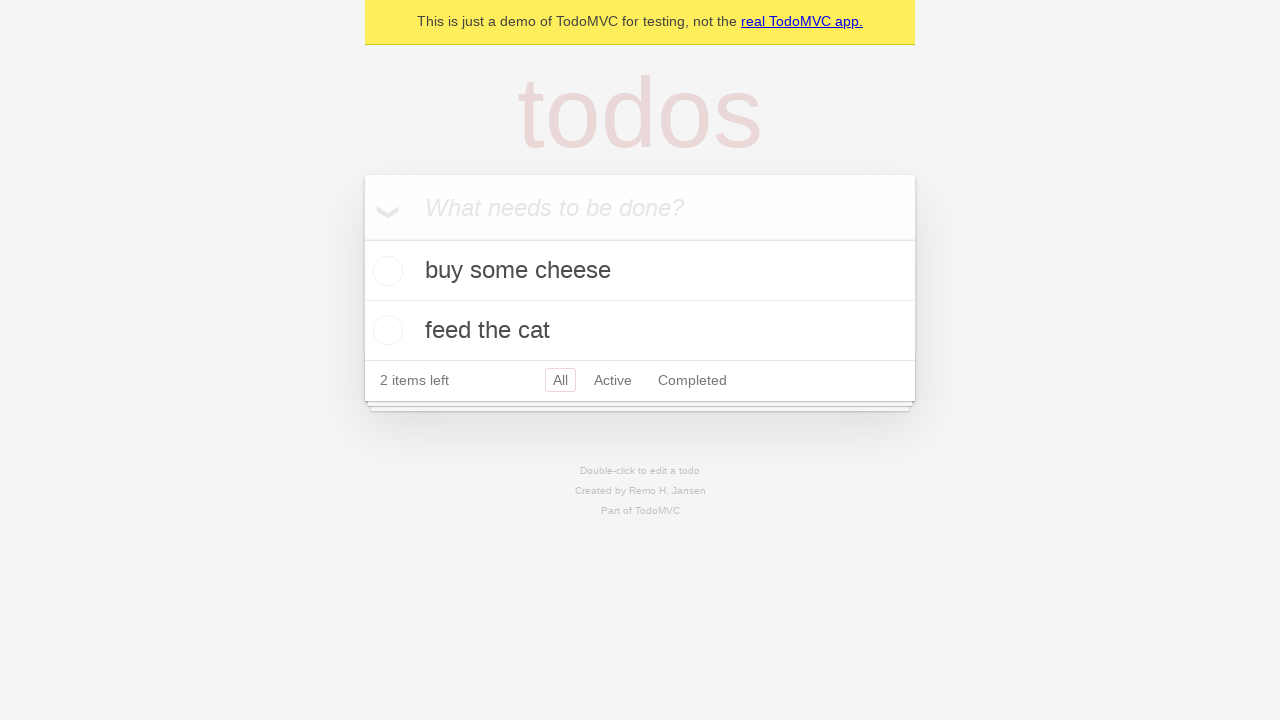

Filled todo input with 'book a doctors appointment' on internal:attr=[placeholder="What needs to be done?"i]
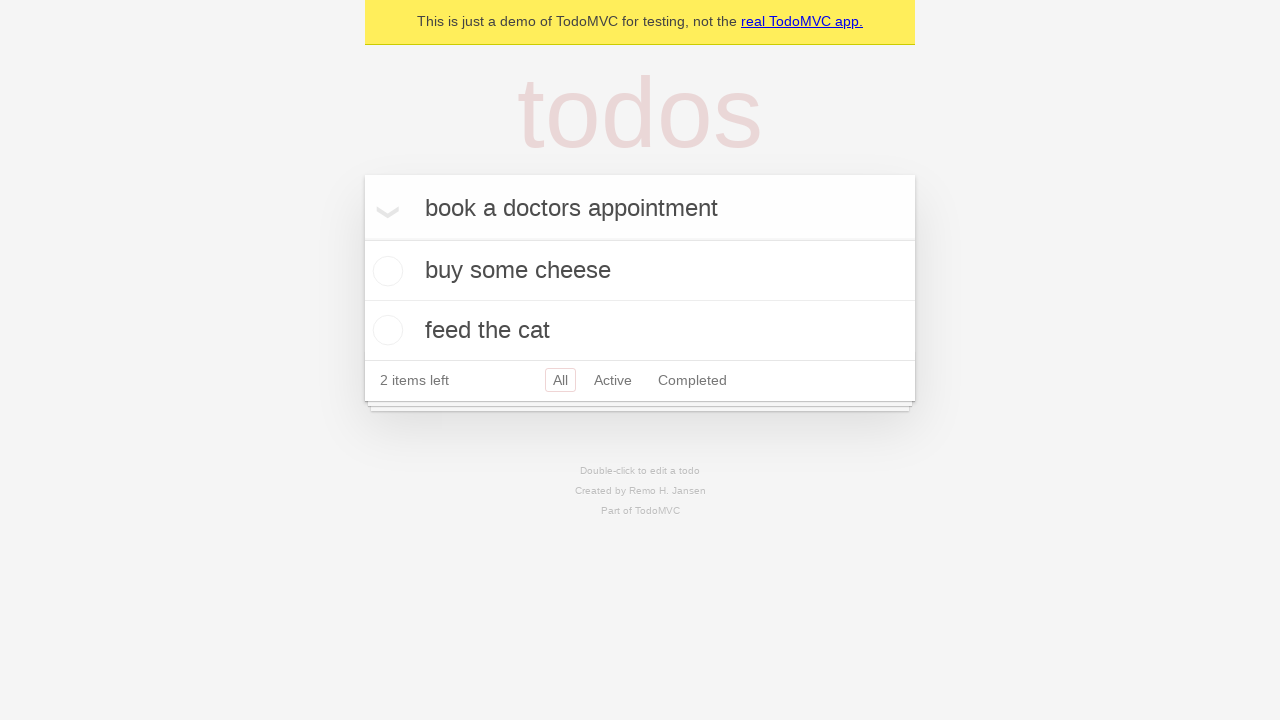

Pressed Enter to add todo 'book a doctors appointment' on internal:attr=[placeholder="What needs to be done?"i]
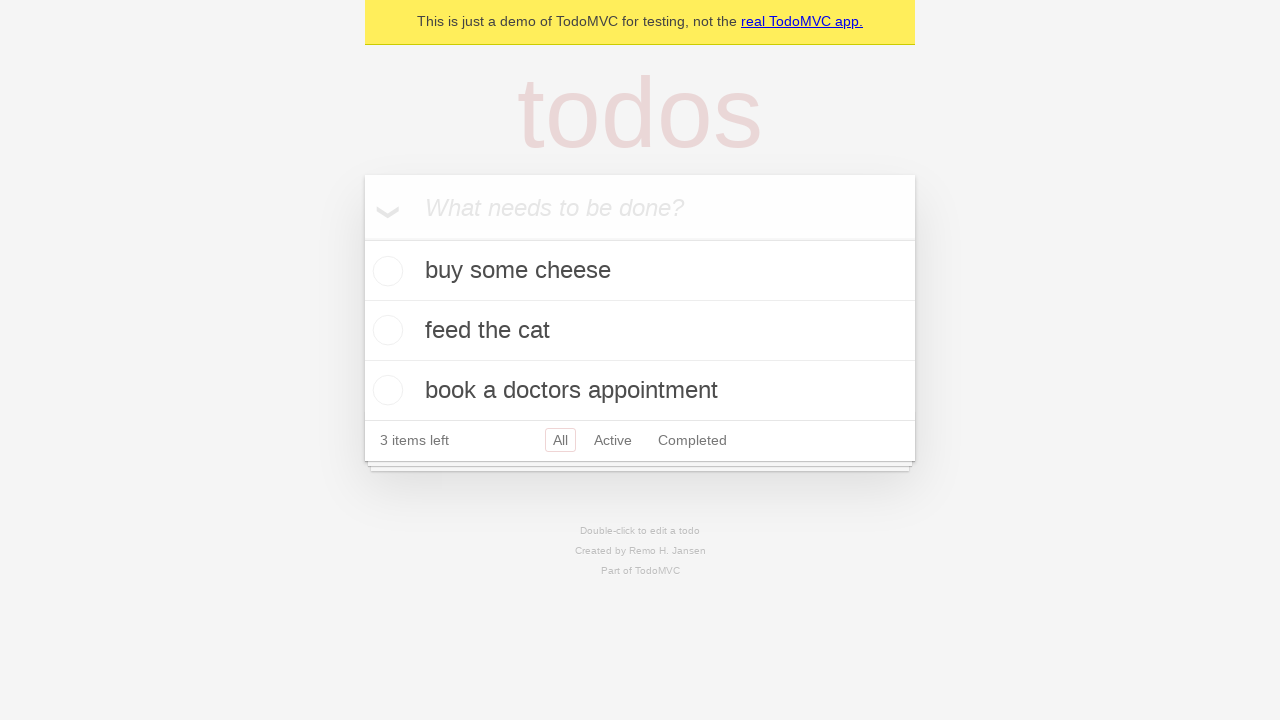

All three todo items loaded
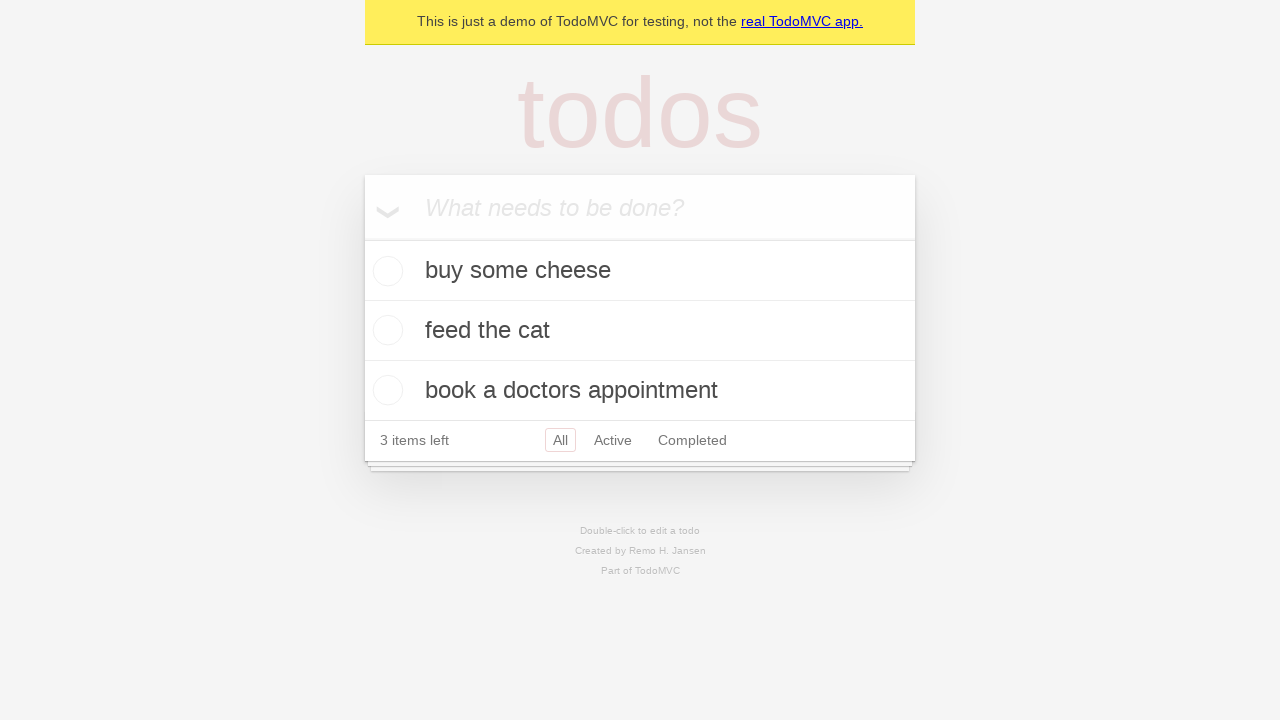

Clicked 'Mark all as complete' checkbox at (362, 238) on internal:label="Mark all as complete"i
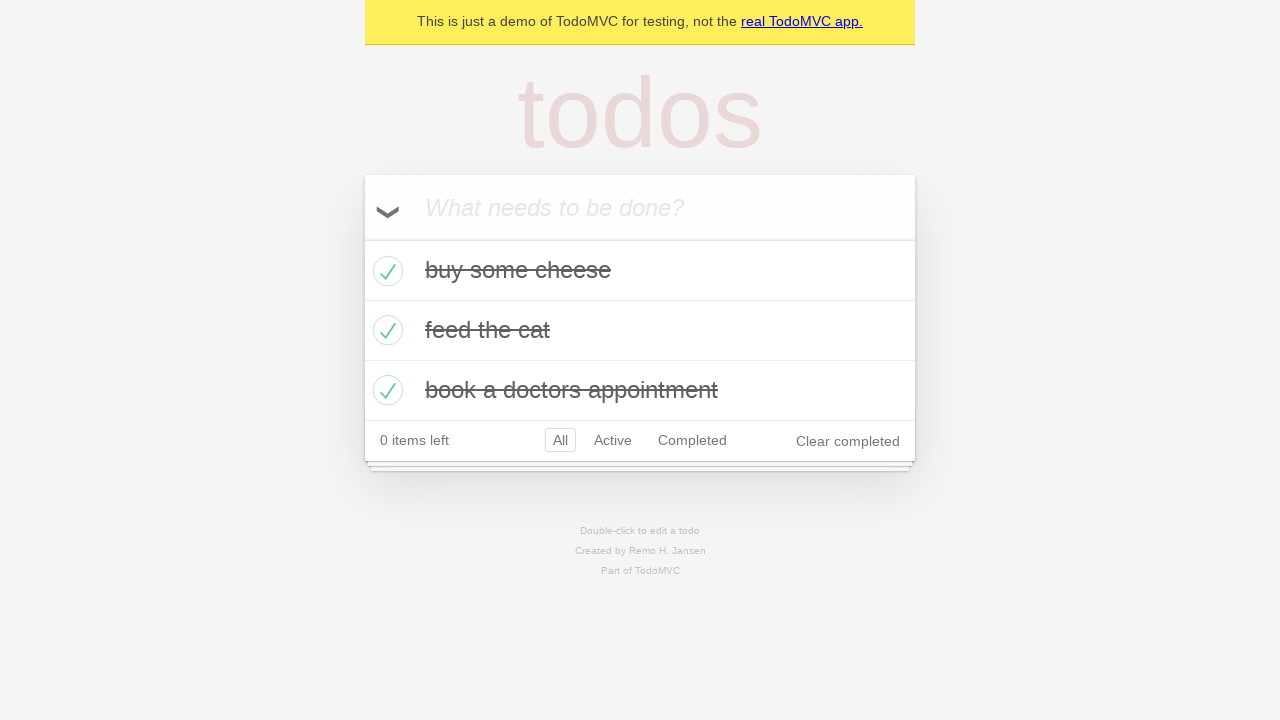

All todo items marked as completed
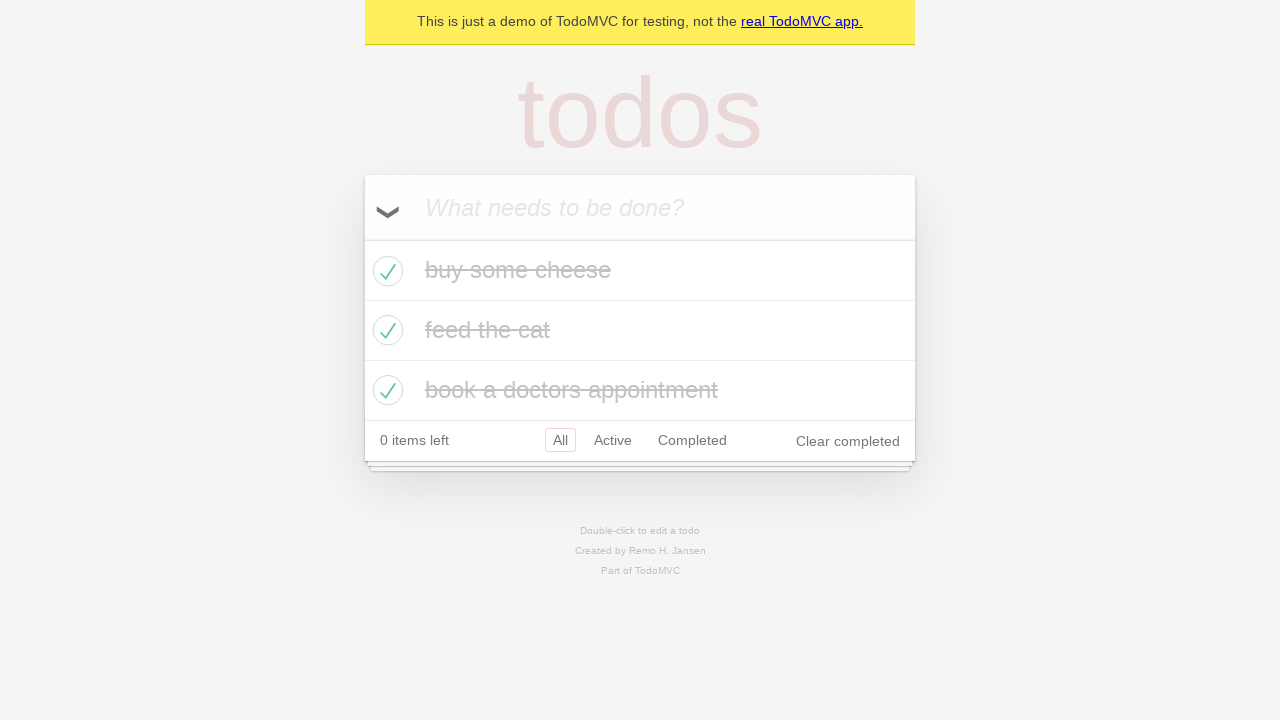

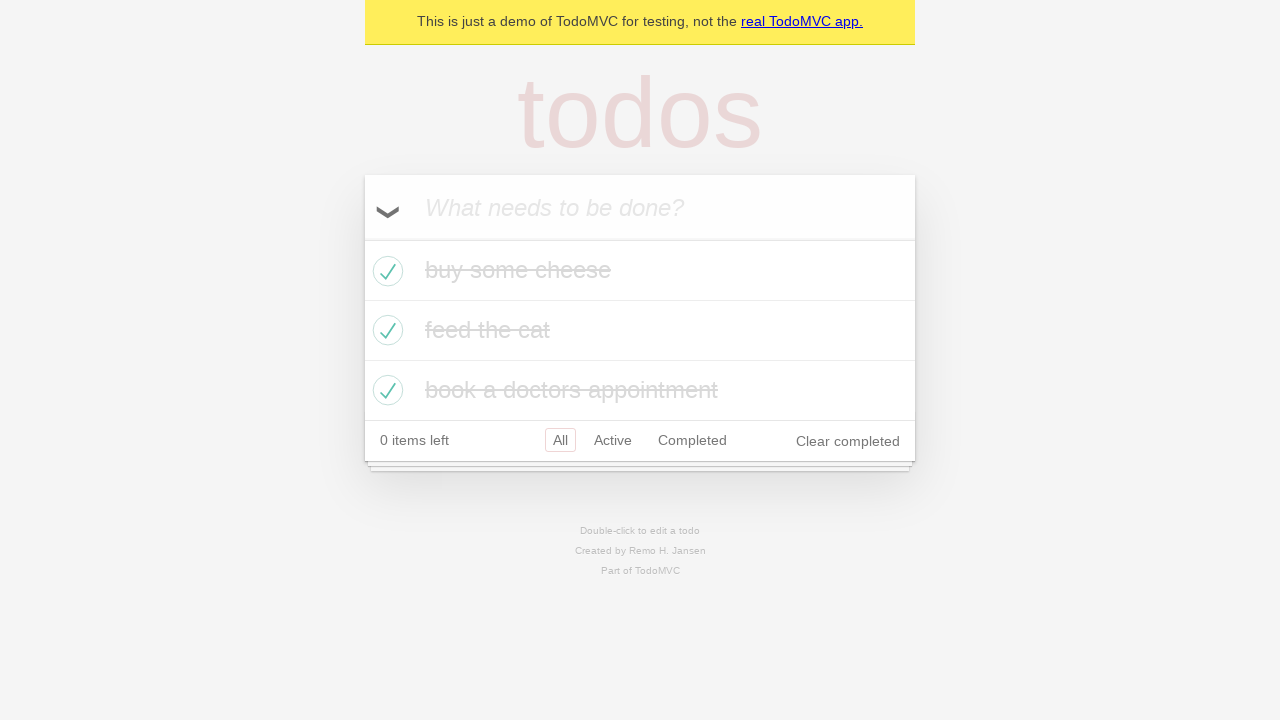